Tests that the Elements page loads correctly, navigates to the Text Box sub-page, and verifies all form inputs and submit button are enabled.

Starting URL: https://demoqa.com/

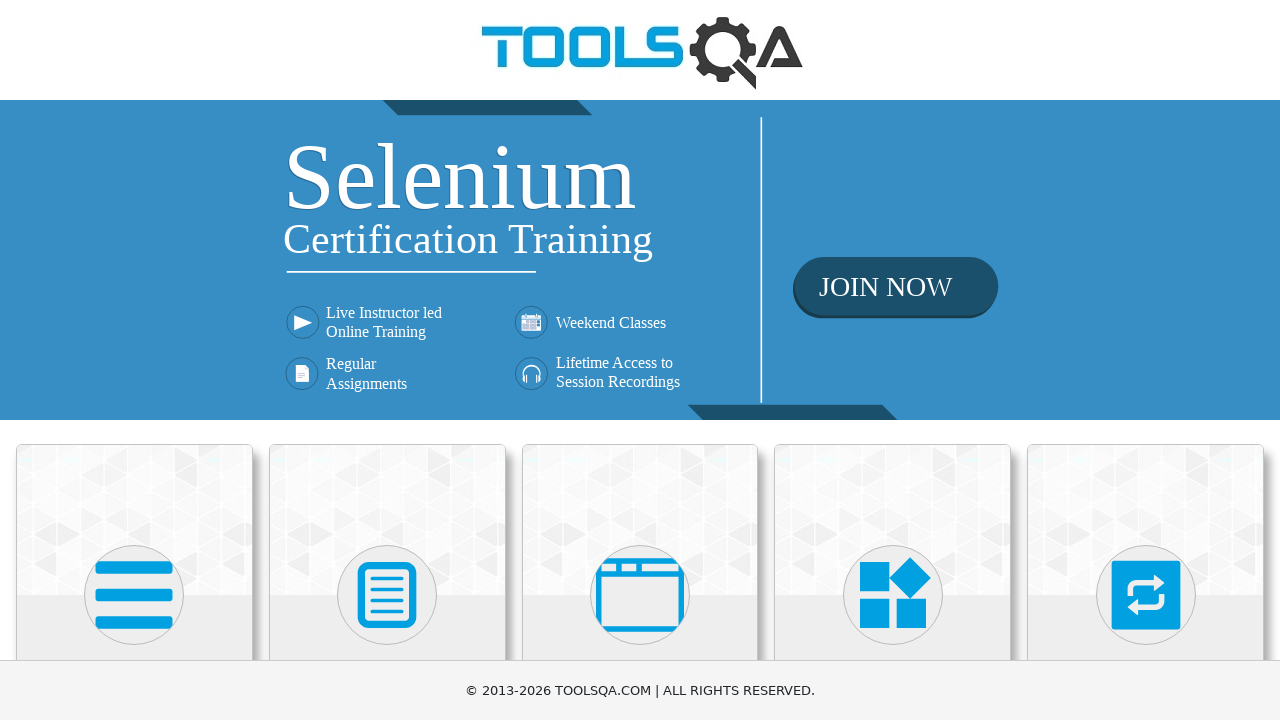

Clicked on Elements card at (134, 360) on xpath=//*[text()='Elements']
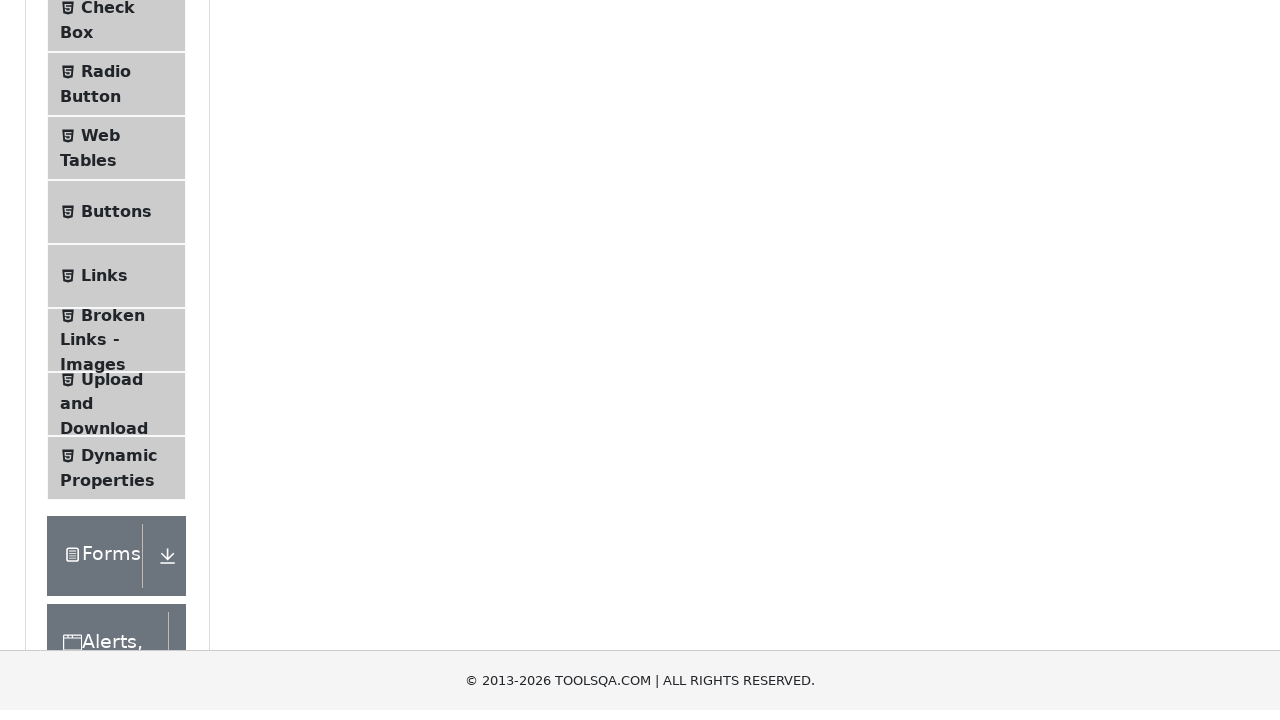

Elements page loaded
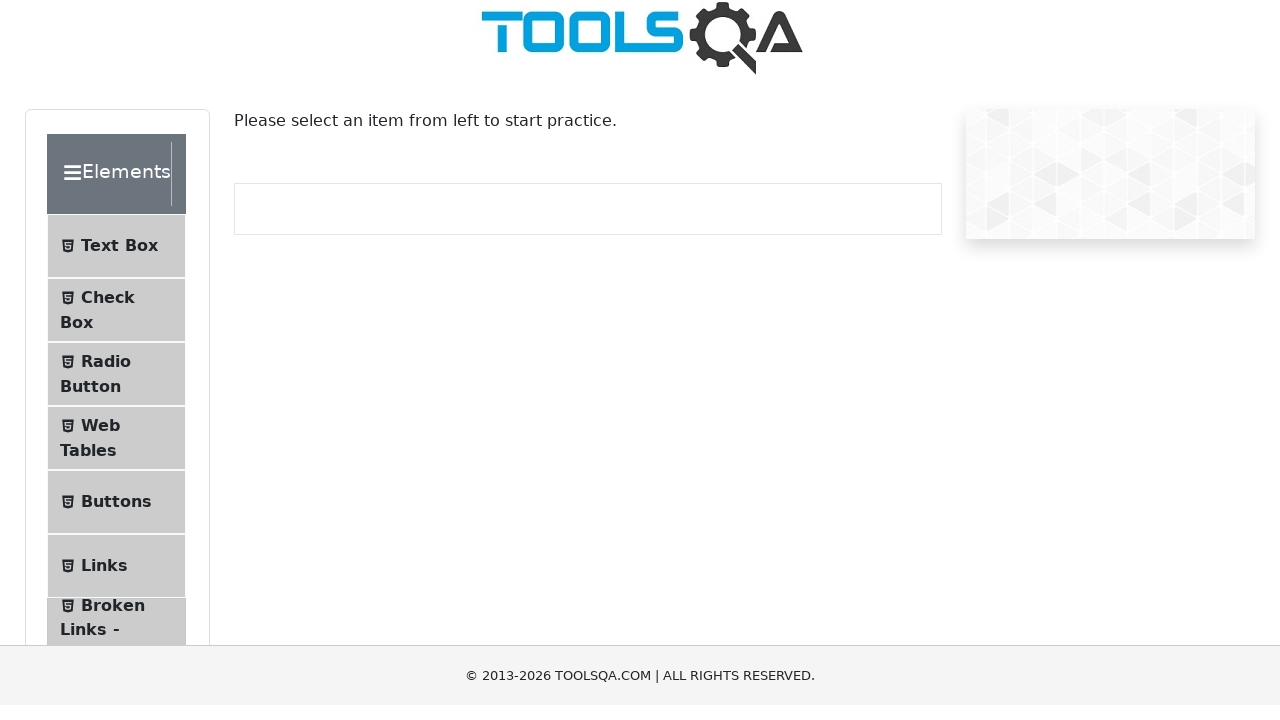

Clicked on Text Box menu item at (116, 261) on #item-0
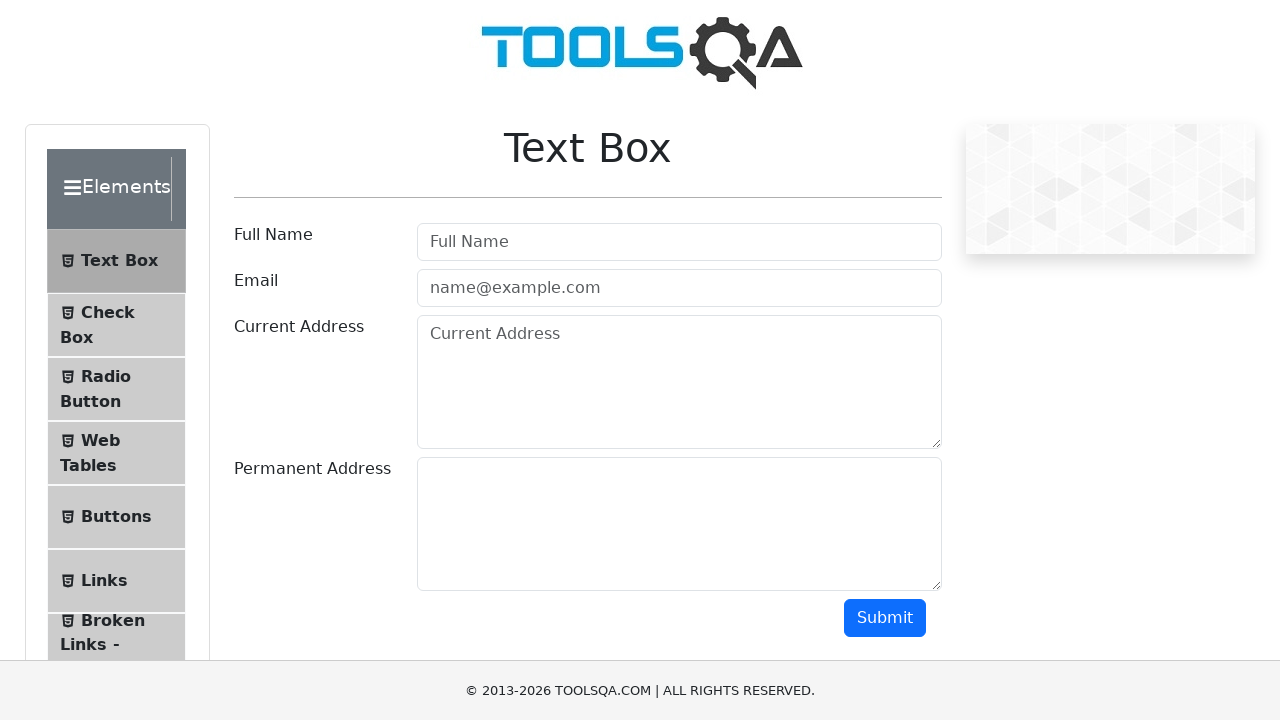

Text Box page loaded
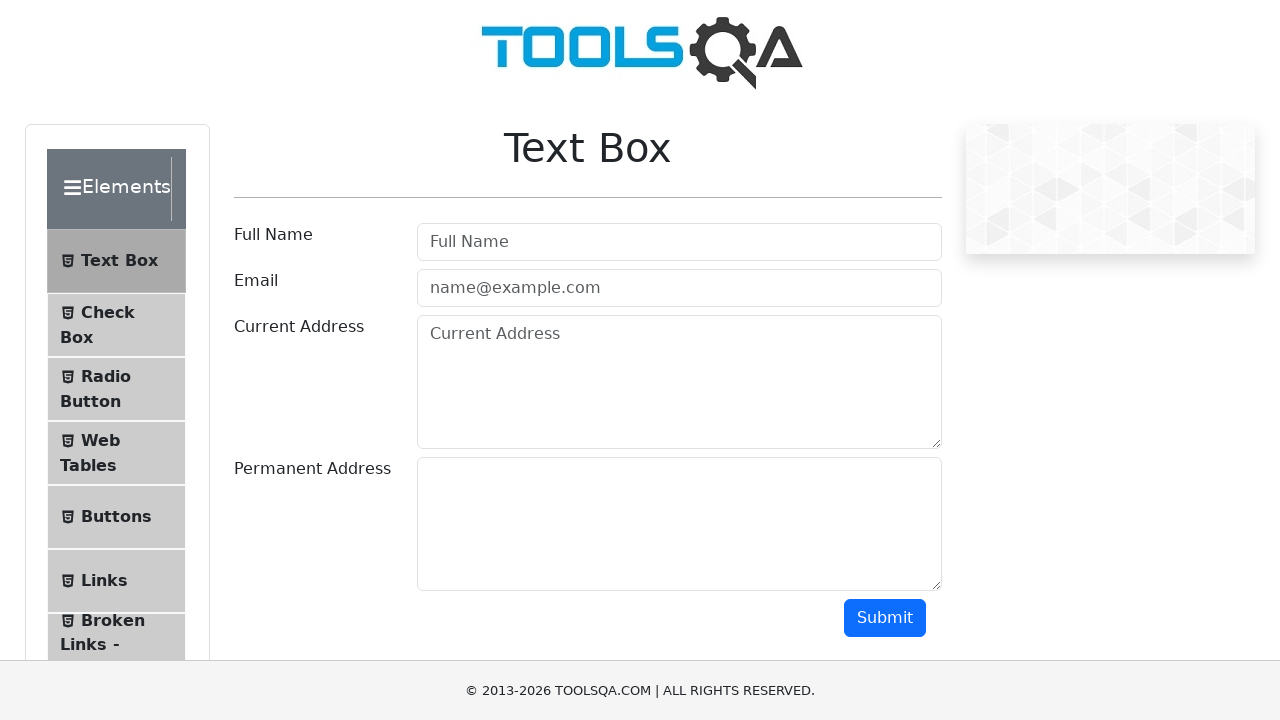

Verified userName field is enabled
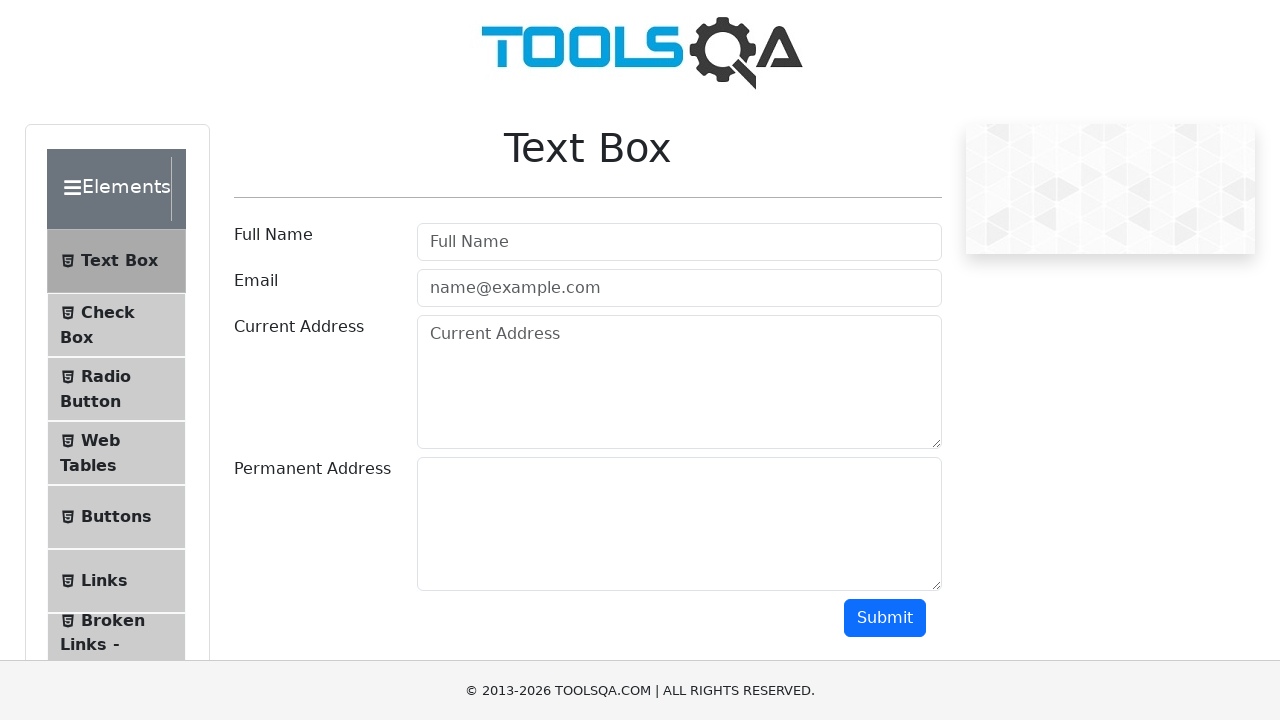

Verified userEmail field is enabled
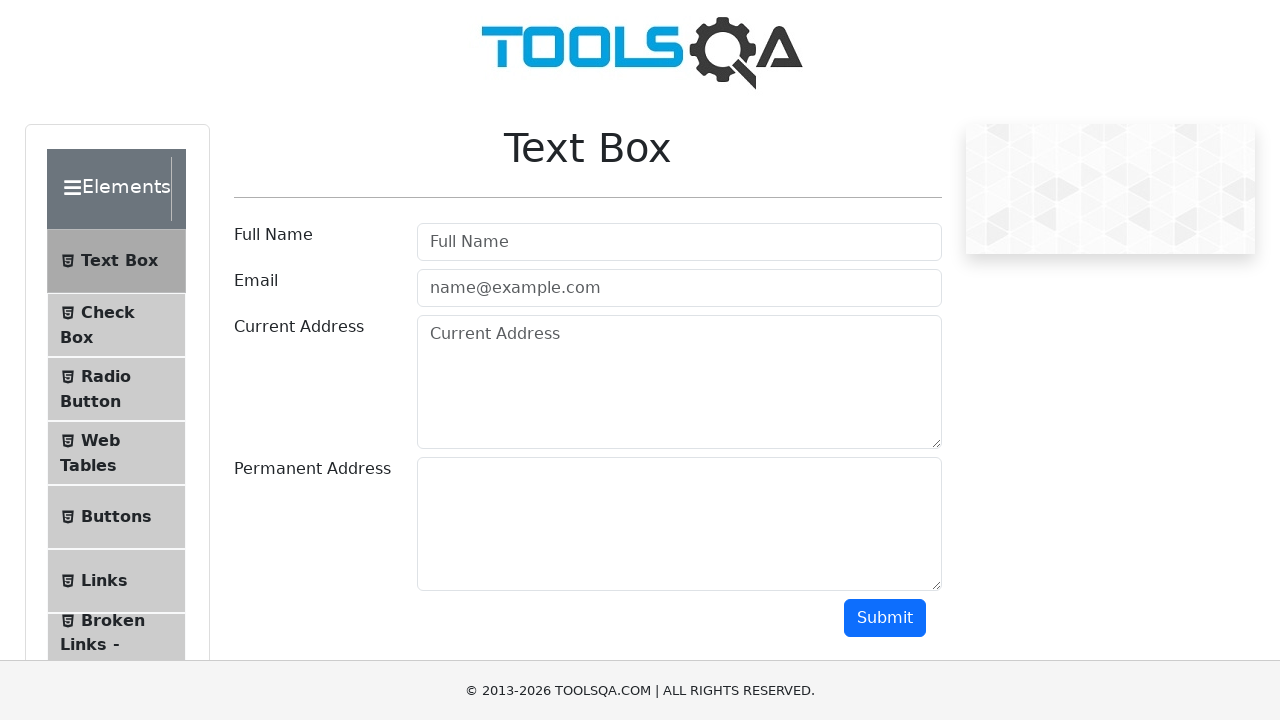

Verified currentAddress field is enabled
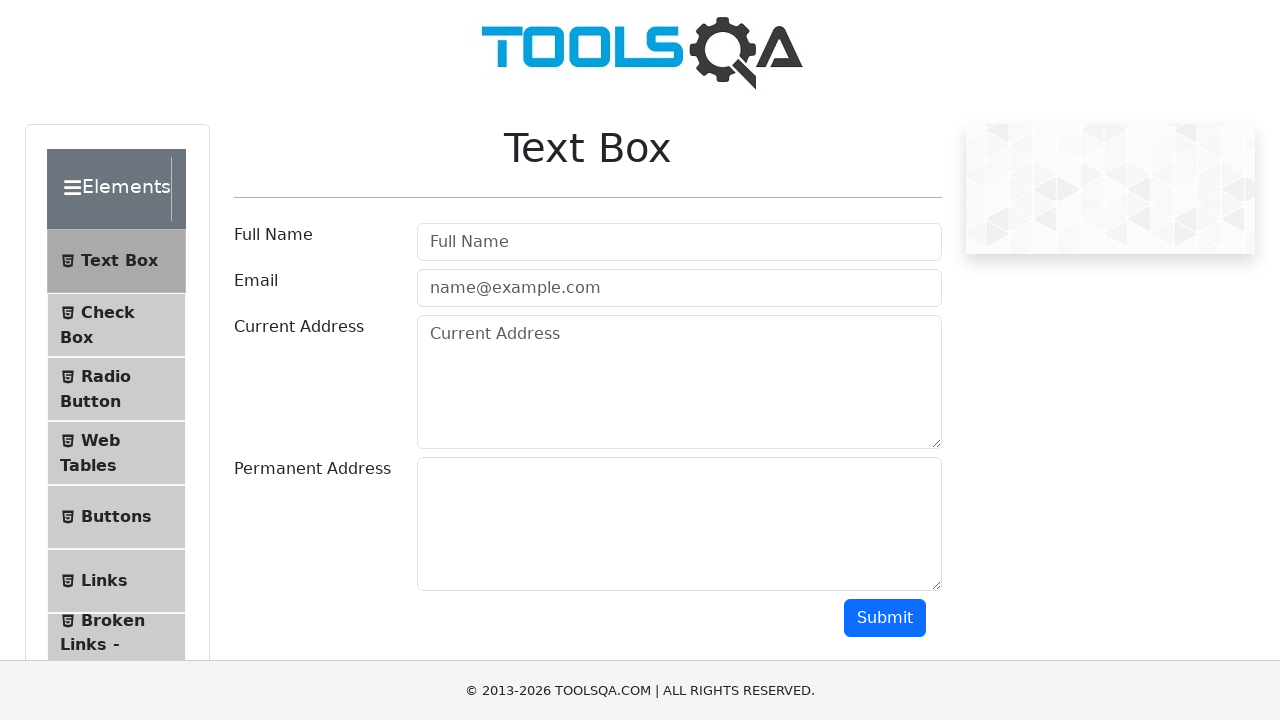

Verified permanentAddress field is enabled
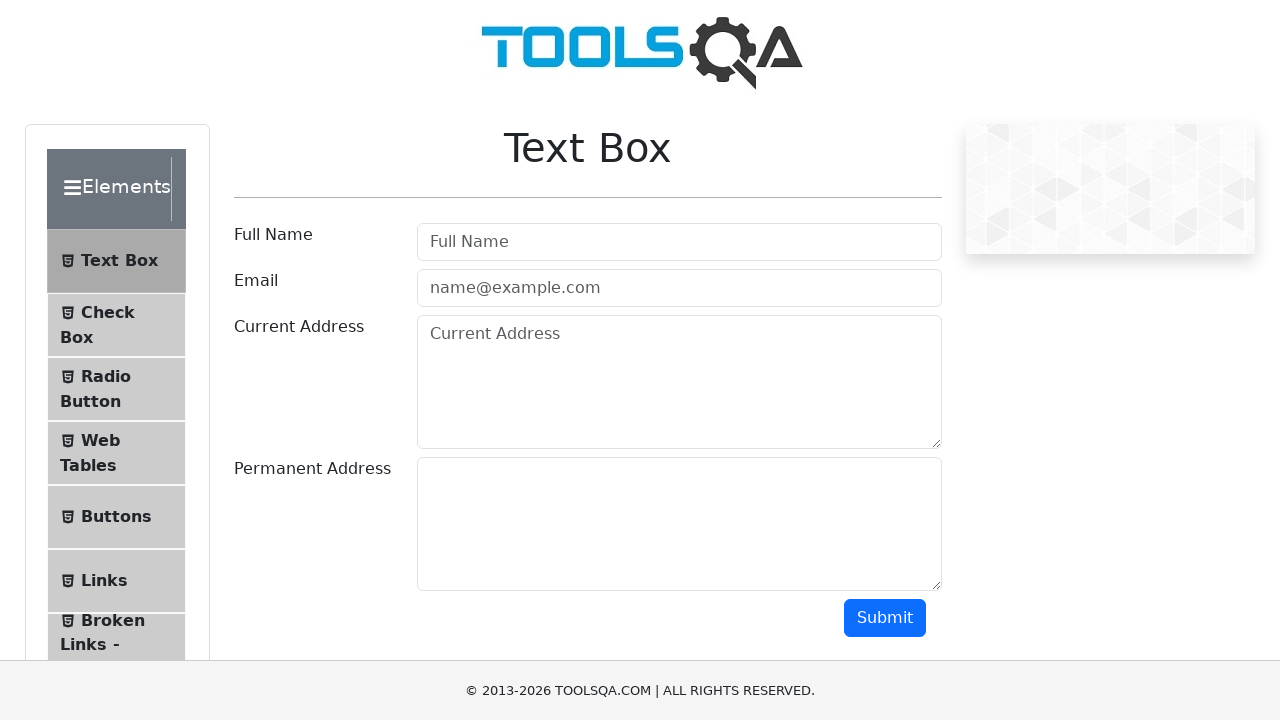

Verified submit button is enabled
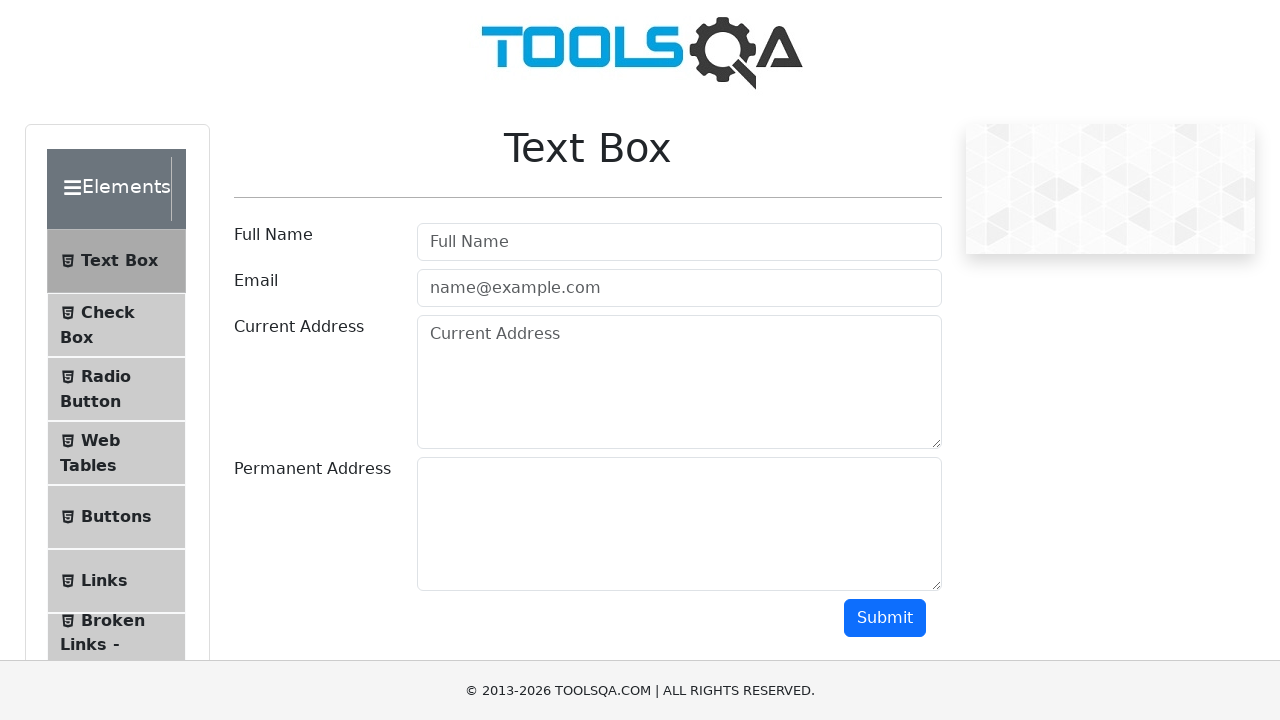

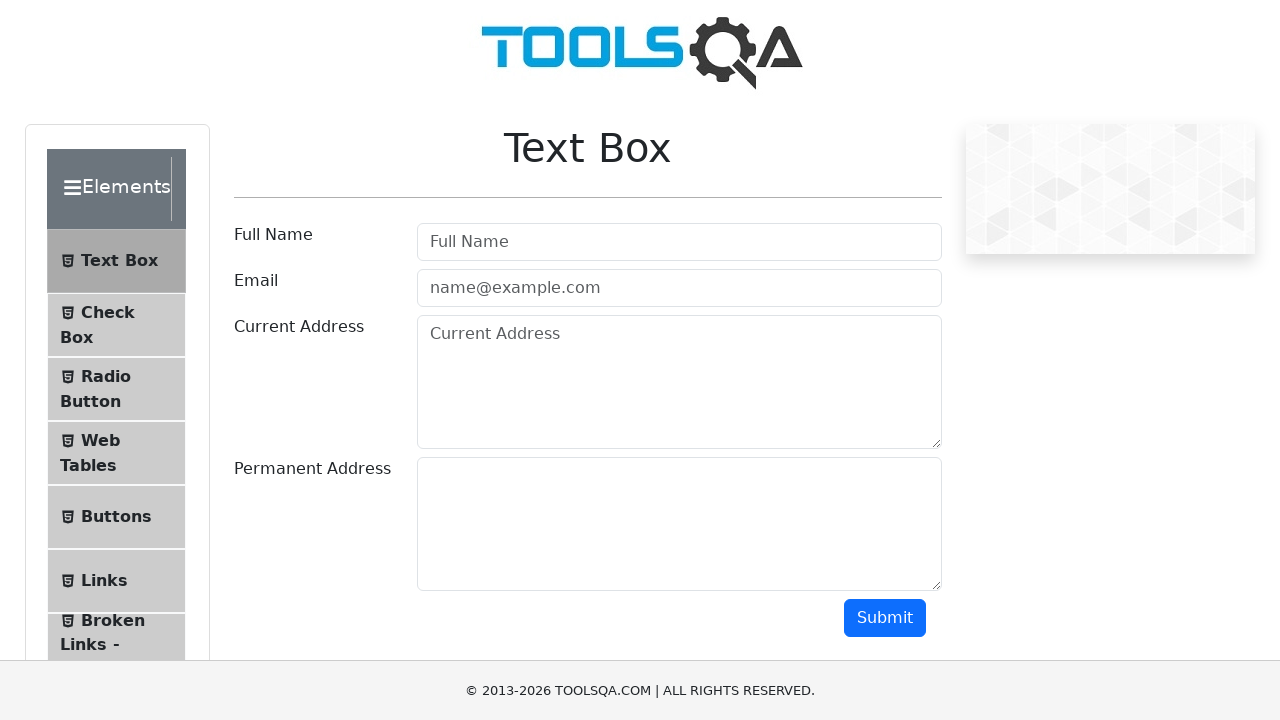